Fills out a contact form on the Qxf2 tutorial page by entering name, email, and phone number in the respective fields

Starting URL: http://qxf2.com/selenium-tutorial-main

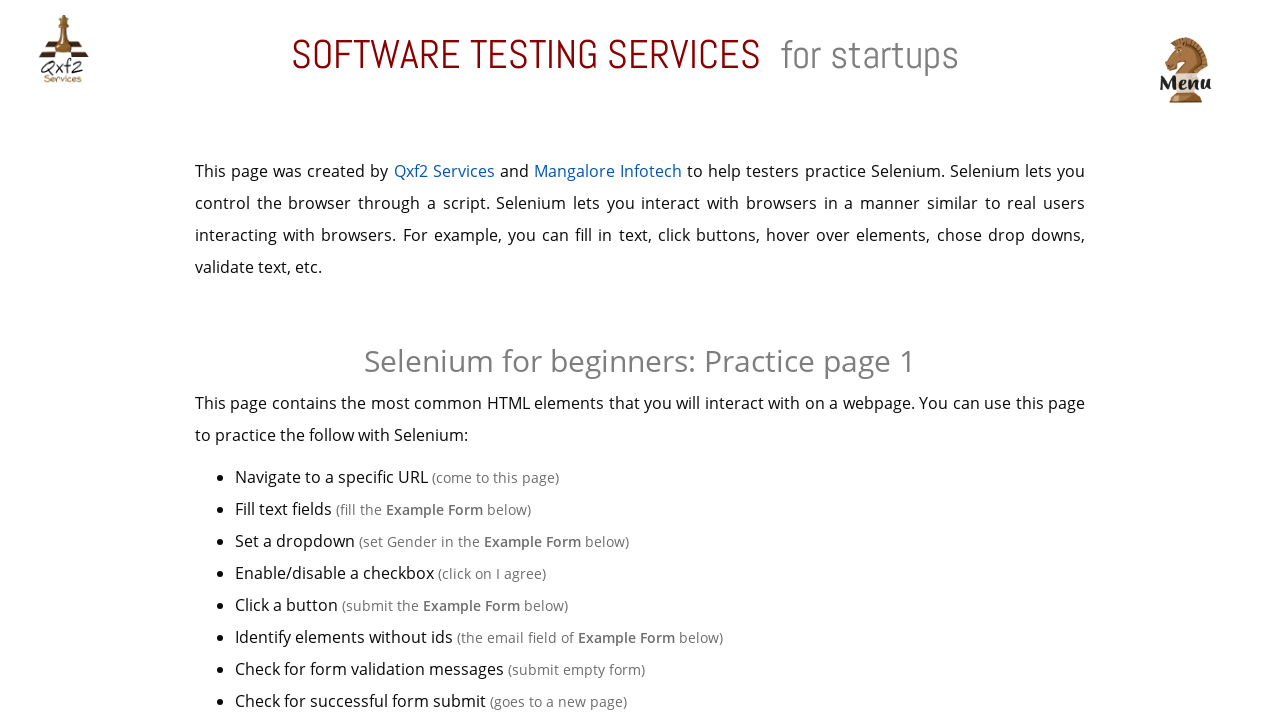

Filled name field with 'Ajitava' on #name
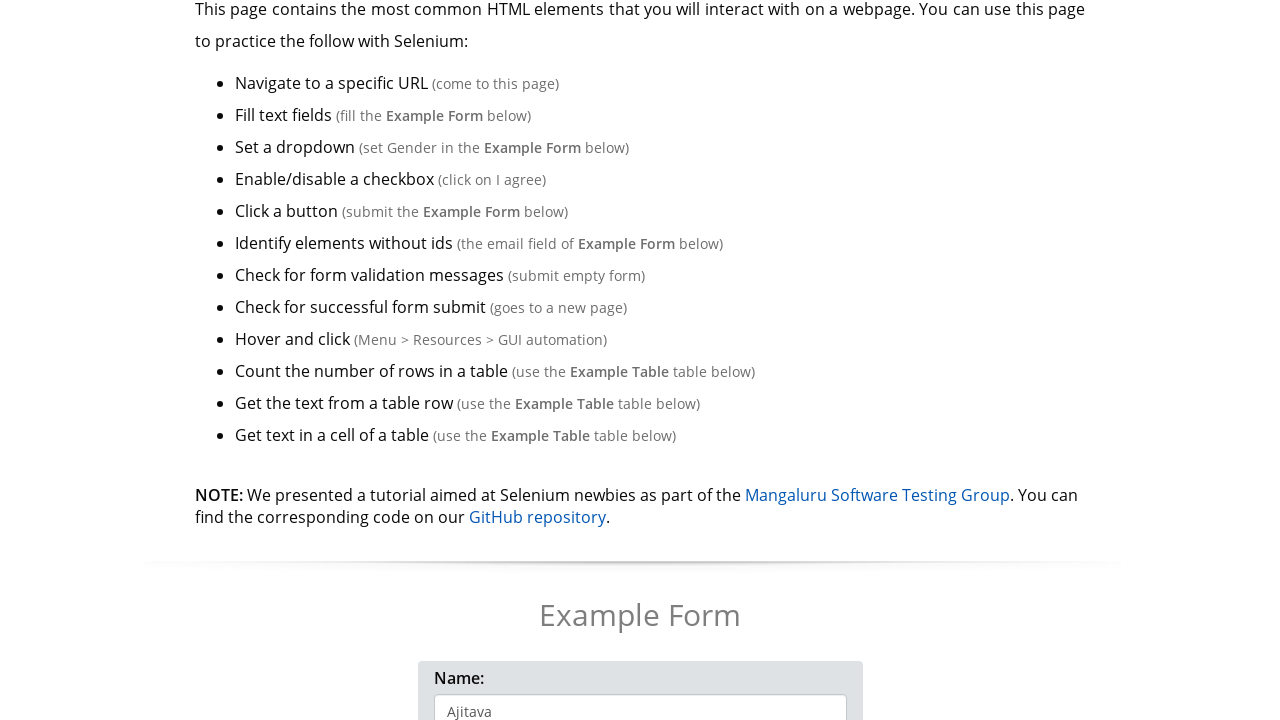

Filled email field with 'ajitava@qxf2.com' on input[name='email']
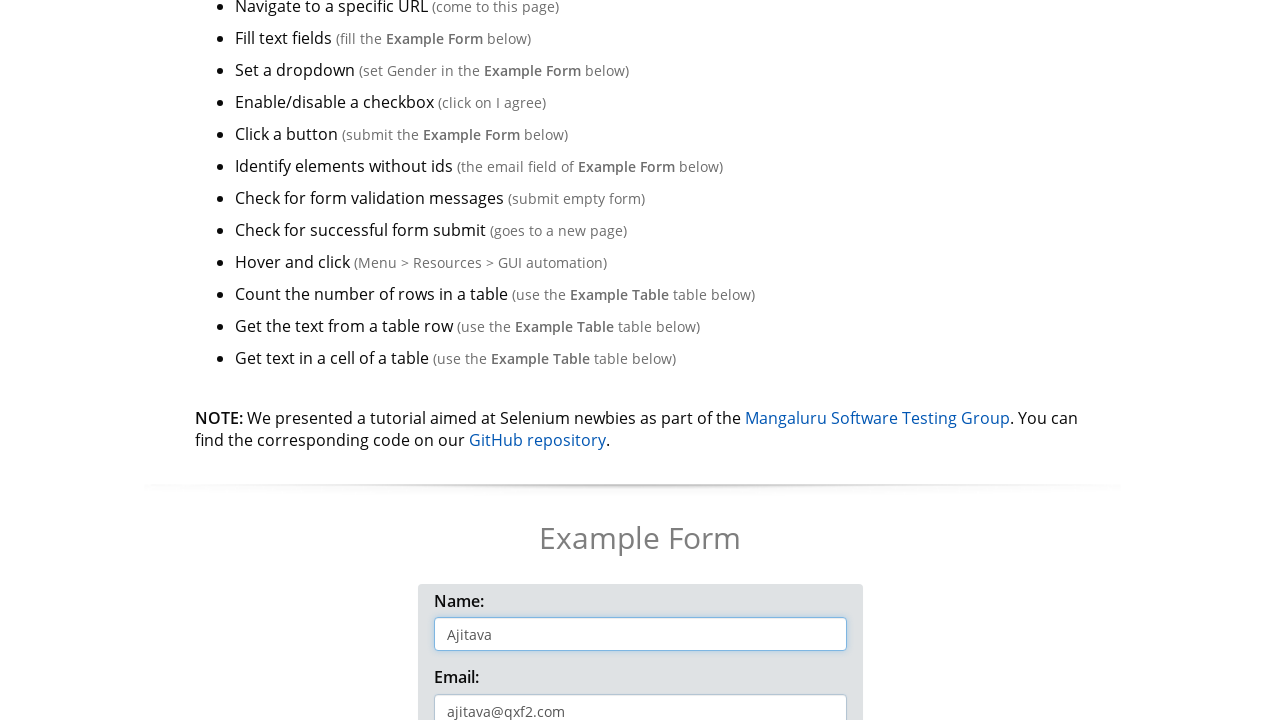

Filled phone number field with '9999999999' on #phone
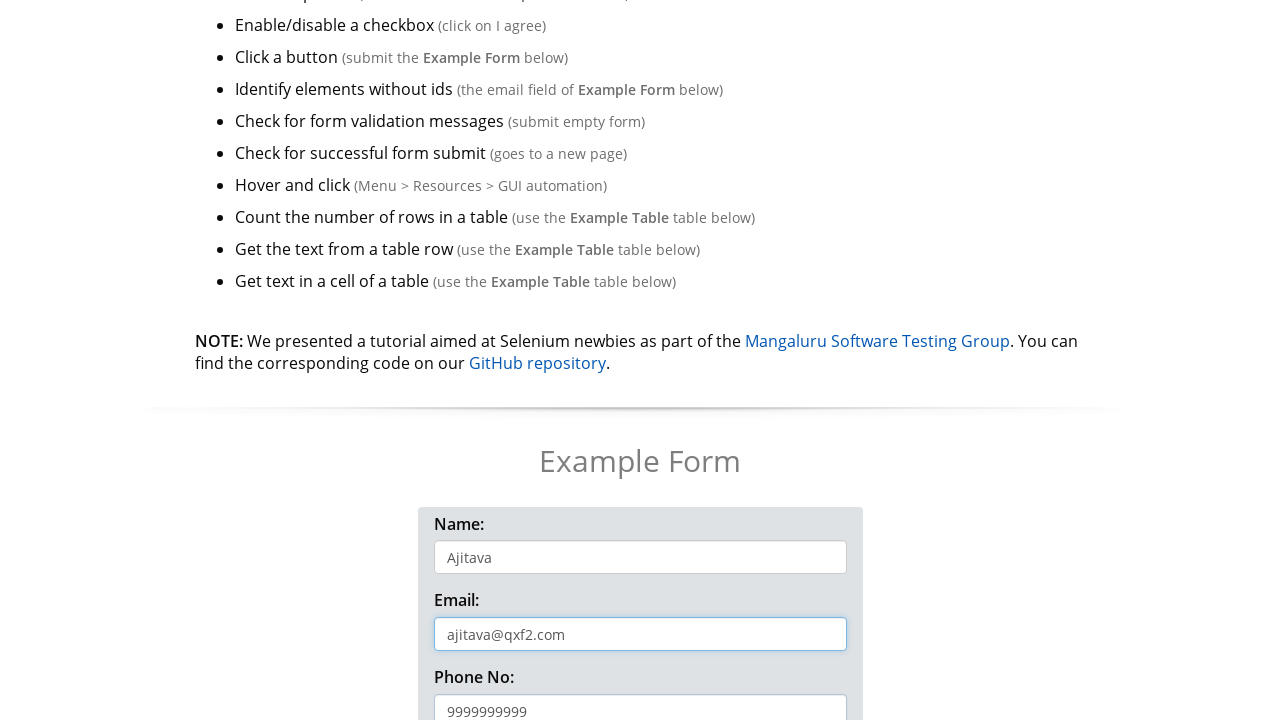

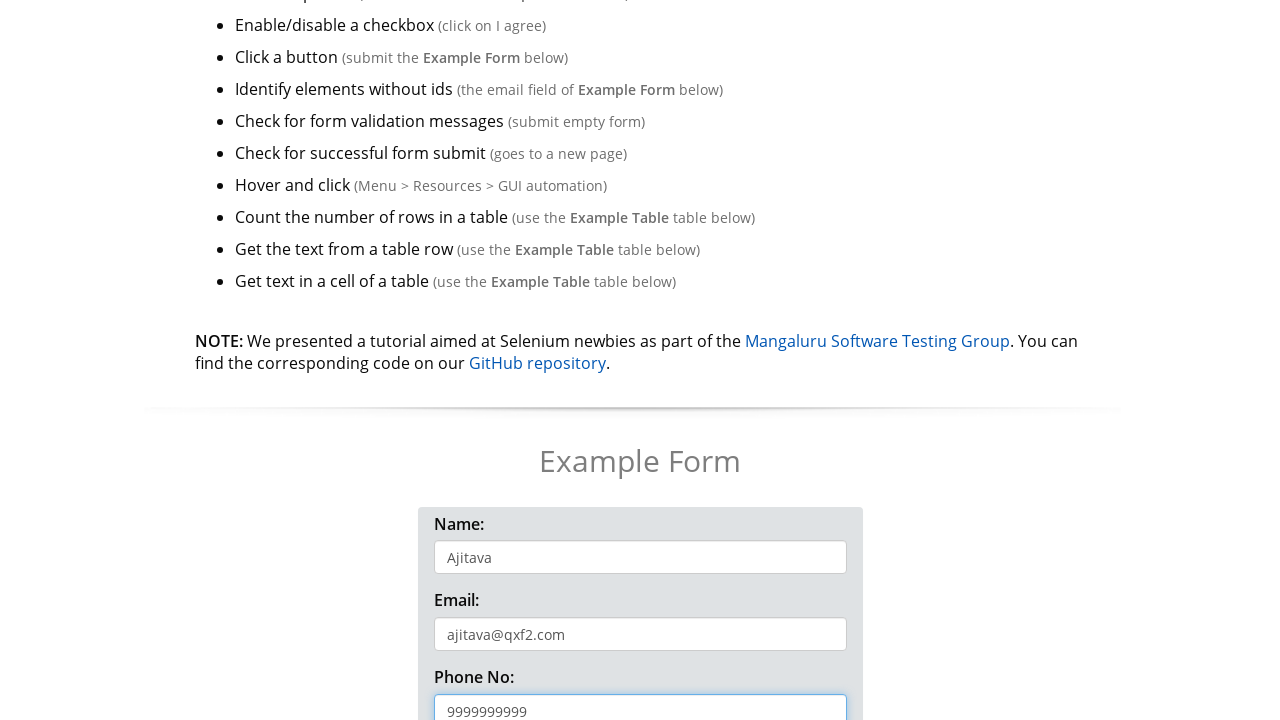